Tests dropdown selection functionality by selecting specific values from year, month, day, and state dropdowns

Starting URL: https://testcenter.techproeducation.com/index.php?page=dropdown

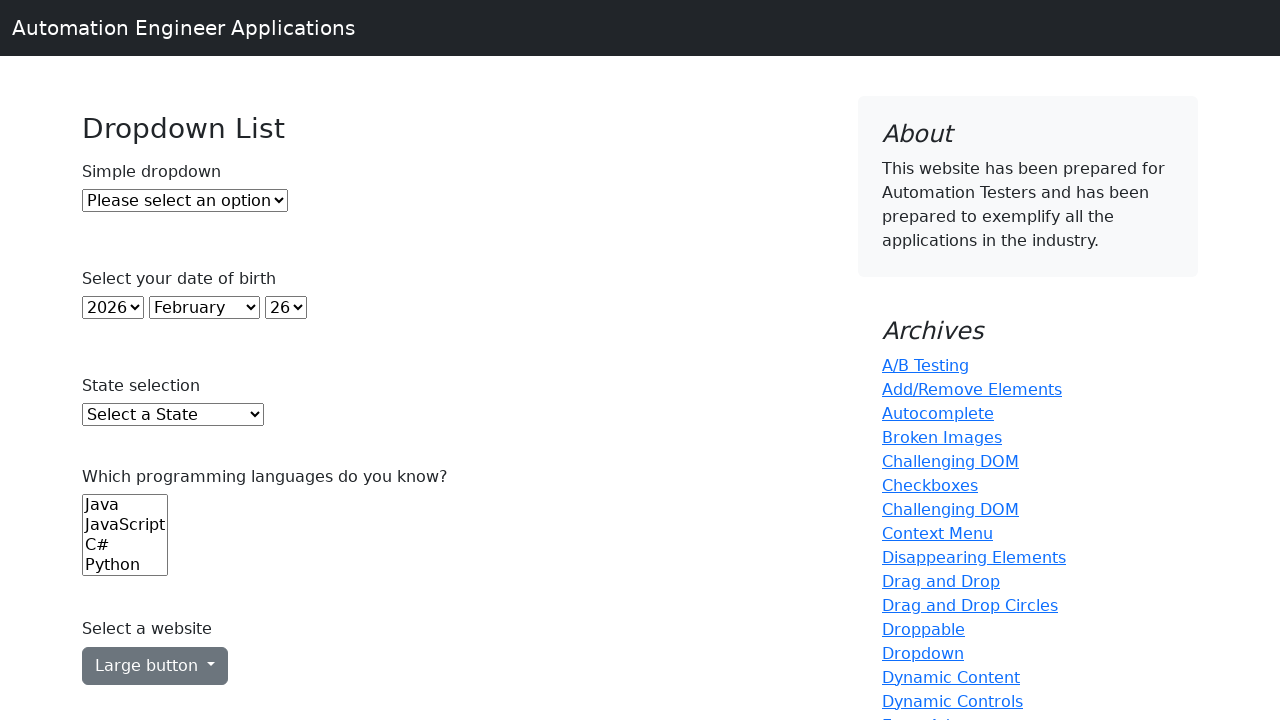

Selected year 2005 from year dropdown on xpath=//select[@id='year']
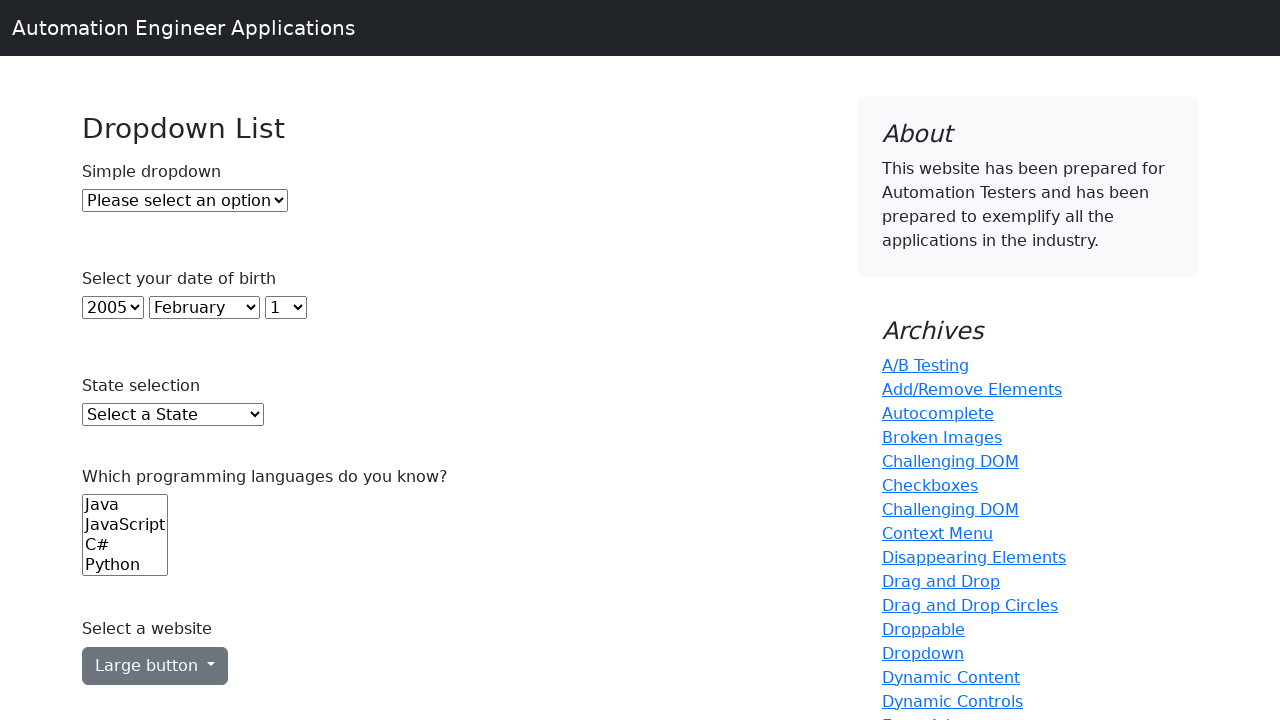

Selected November from month dropdown on xpath=//select[@id='month']
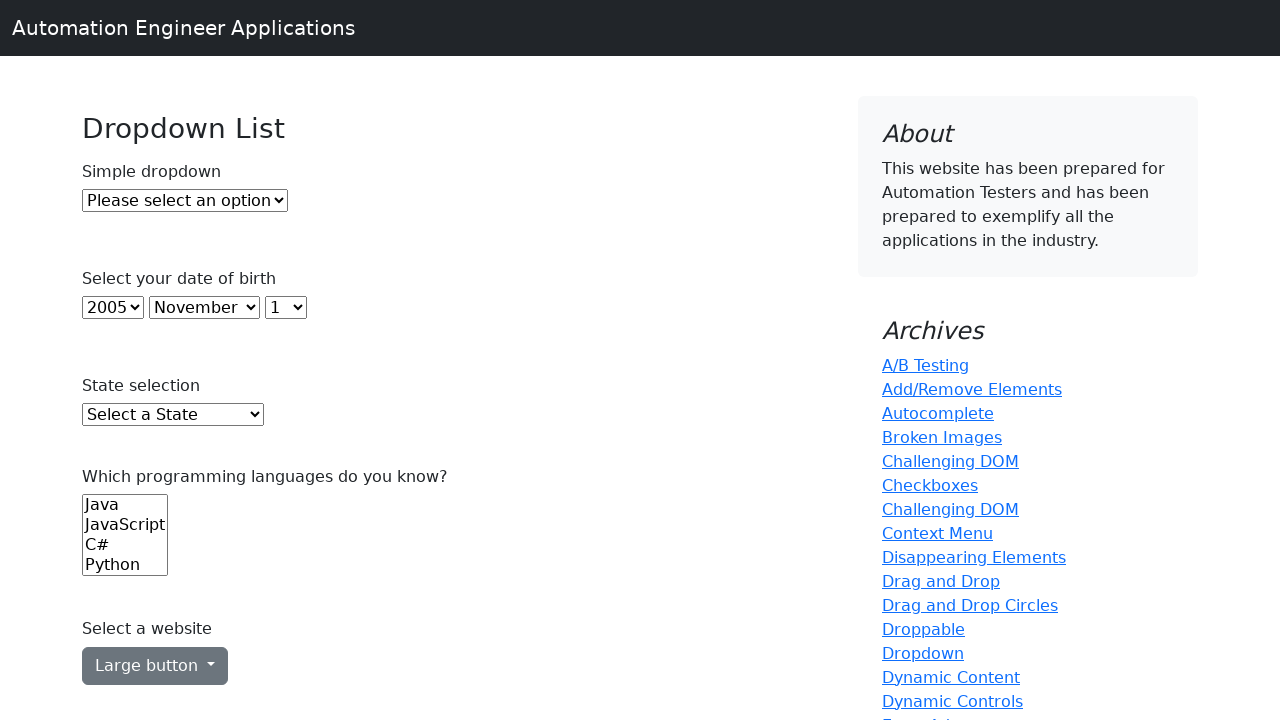

Selected day 10 from day dropdown on #day
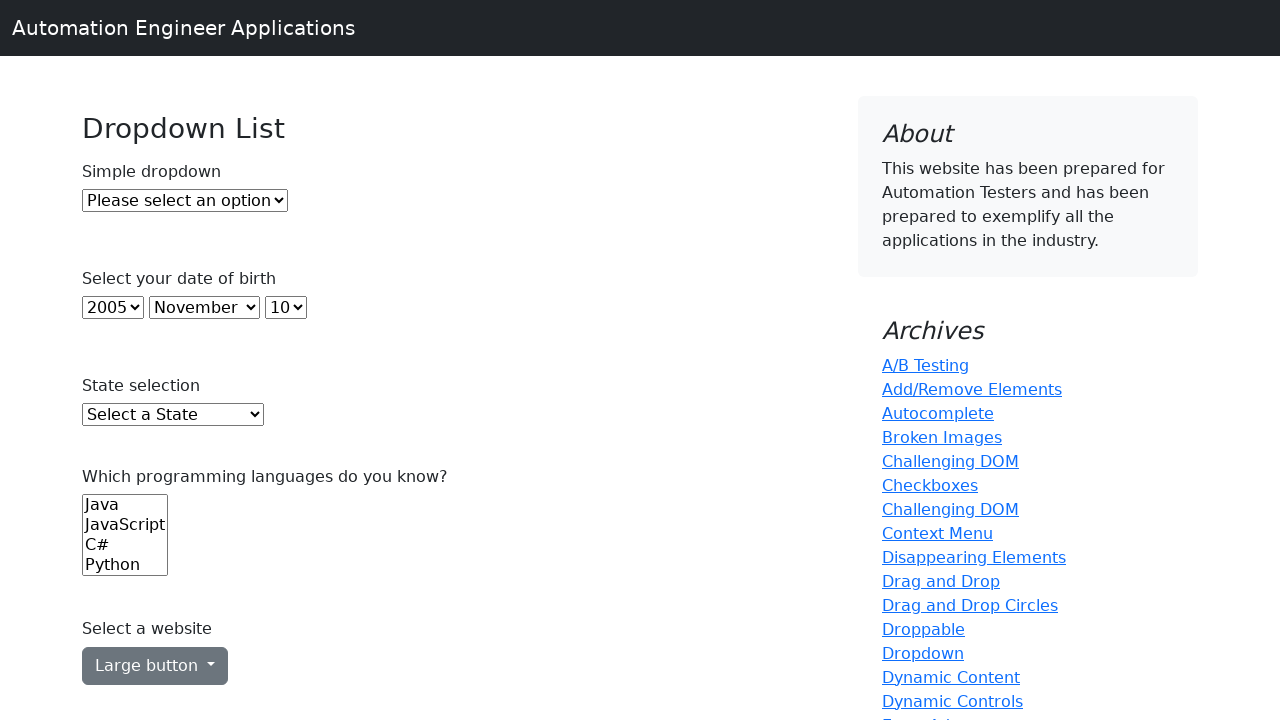

Selected Texas from state dropdown on #state
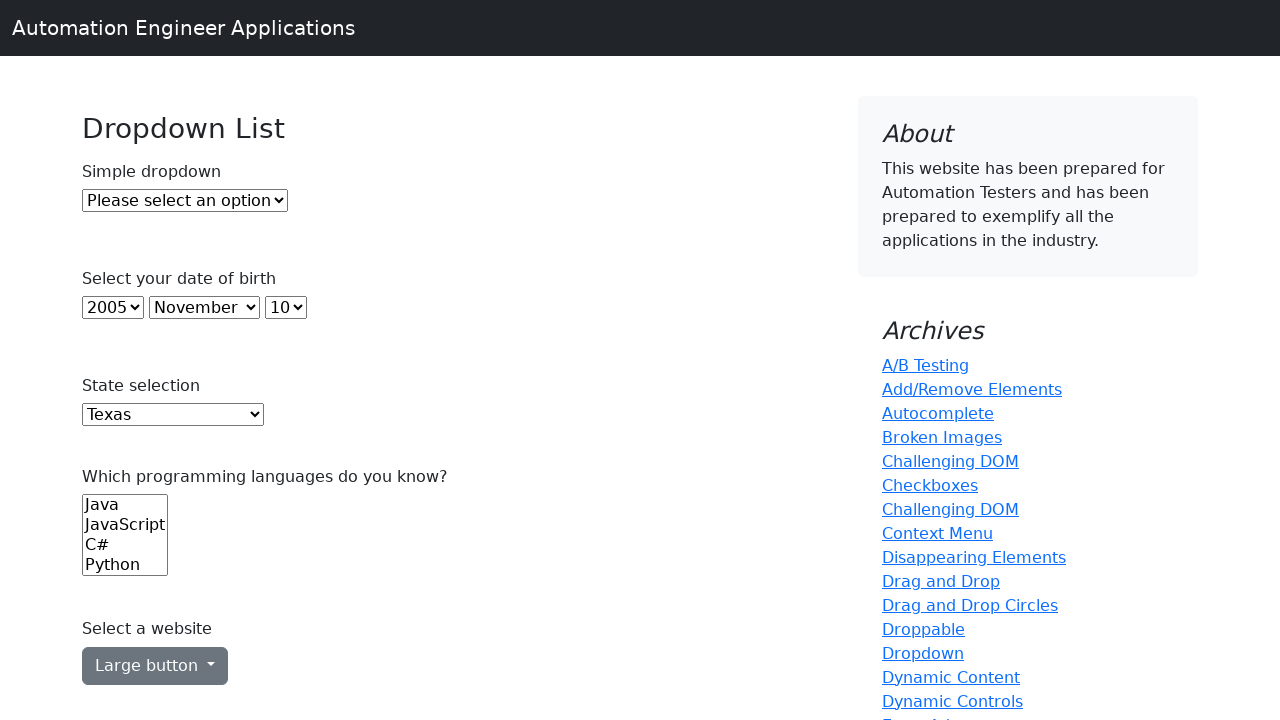

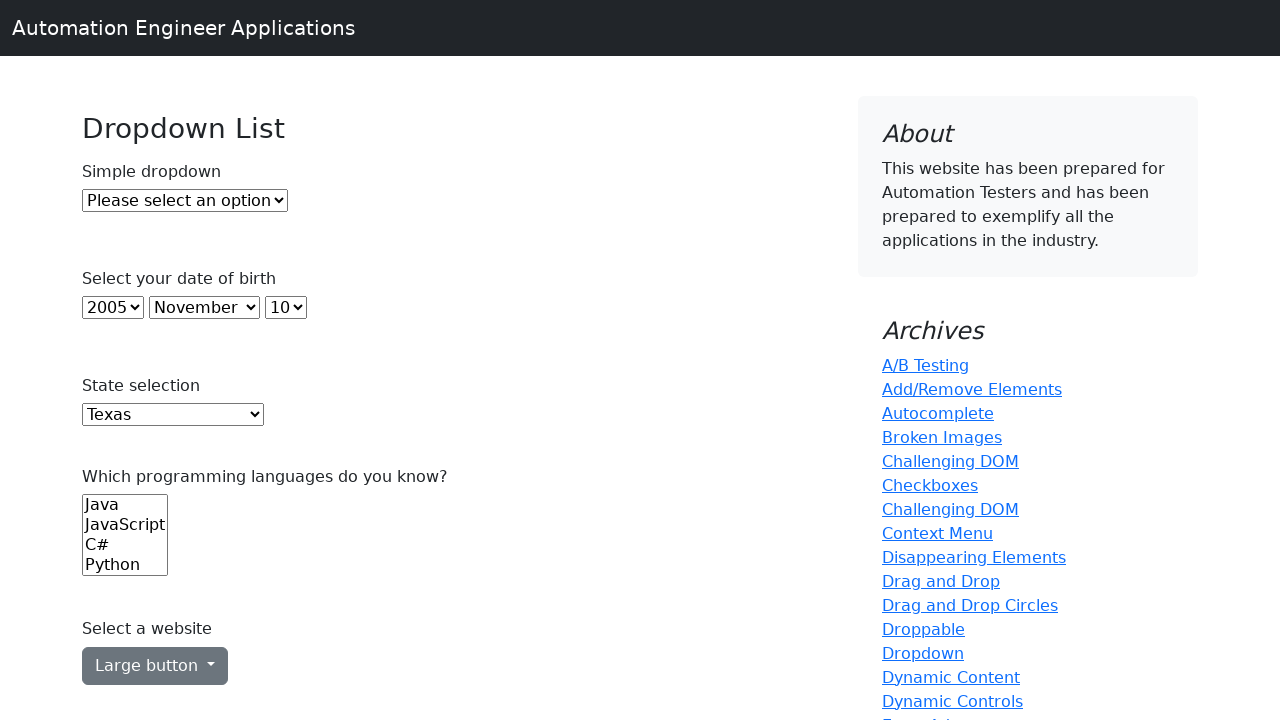